Tests a verification button functionality by clicking it and verifying the success message appears

Starting URL: http://suninjuly.github.io/wait1.html

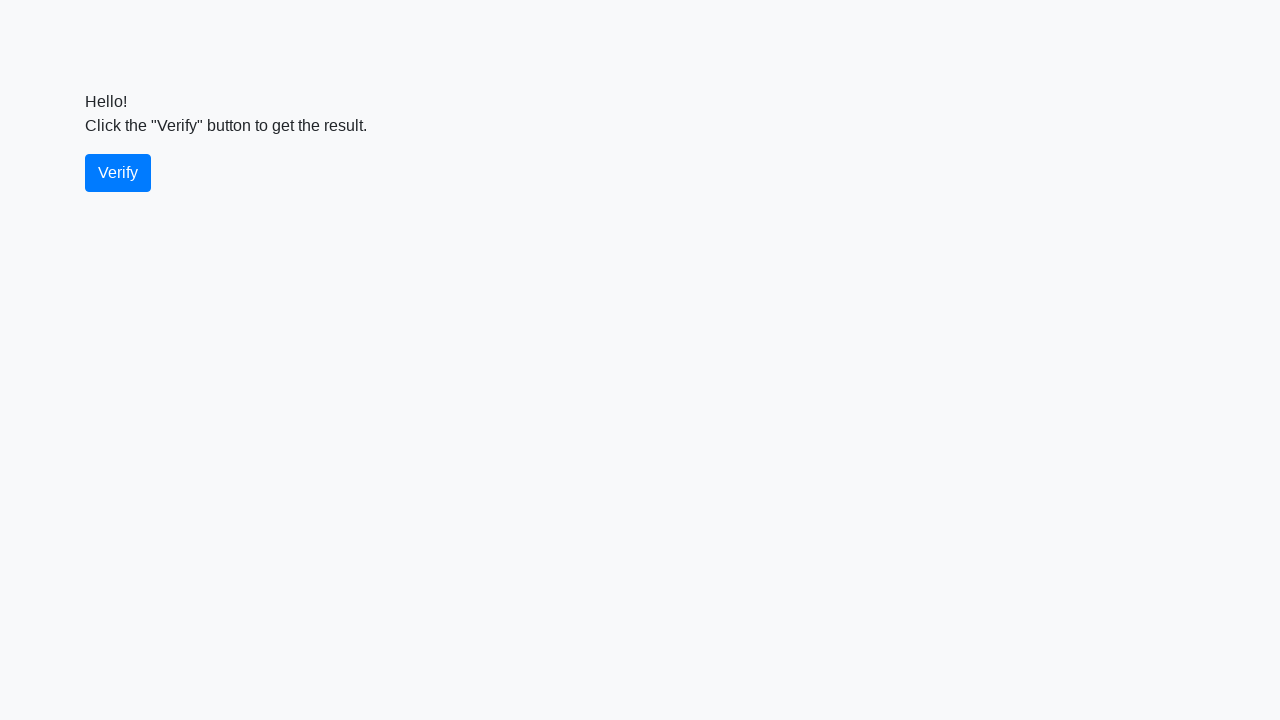

Clicked the verify button at (118, 173) on #verify
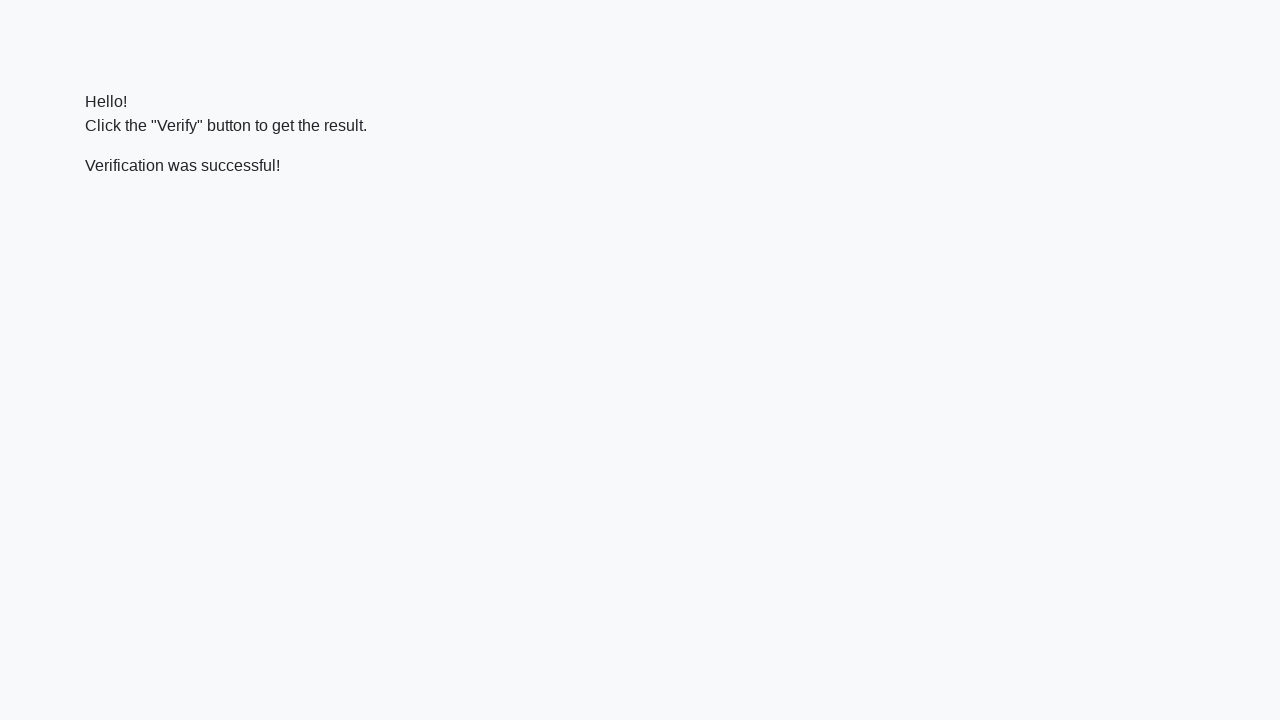

Success message appeared after clicking verify button
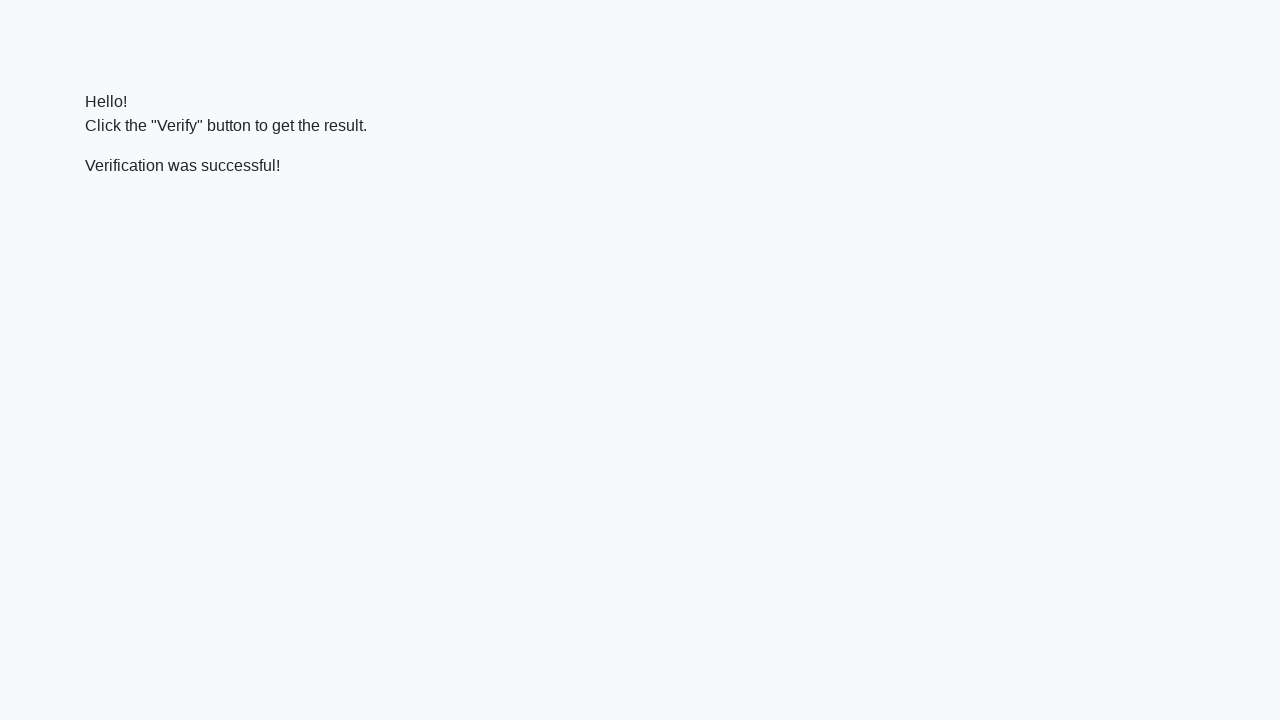

Verified that success message contains 'successful'
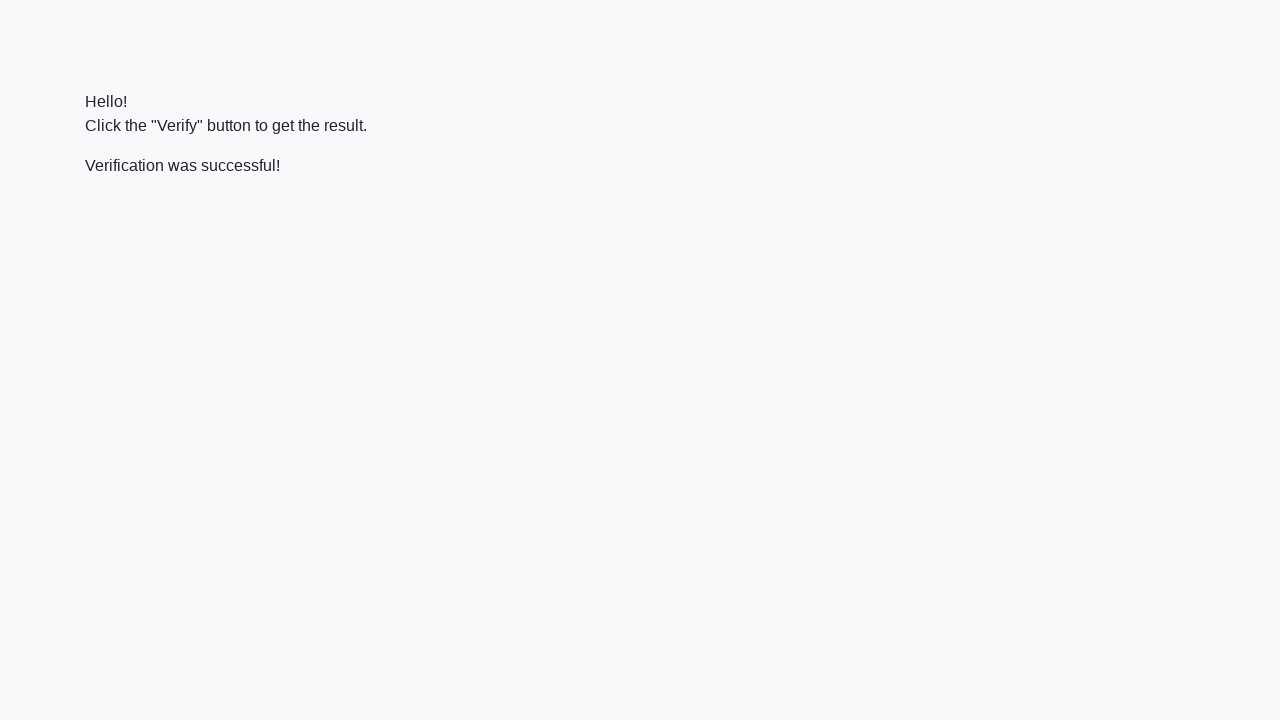

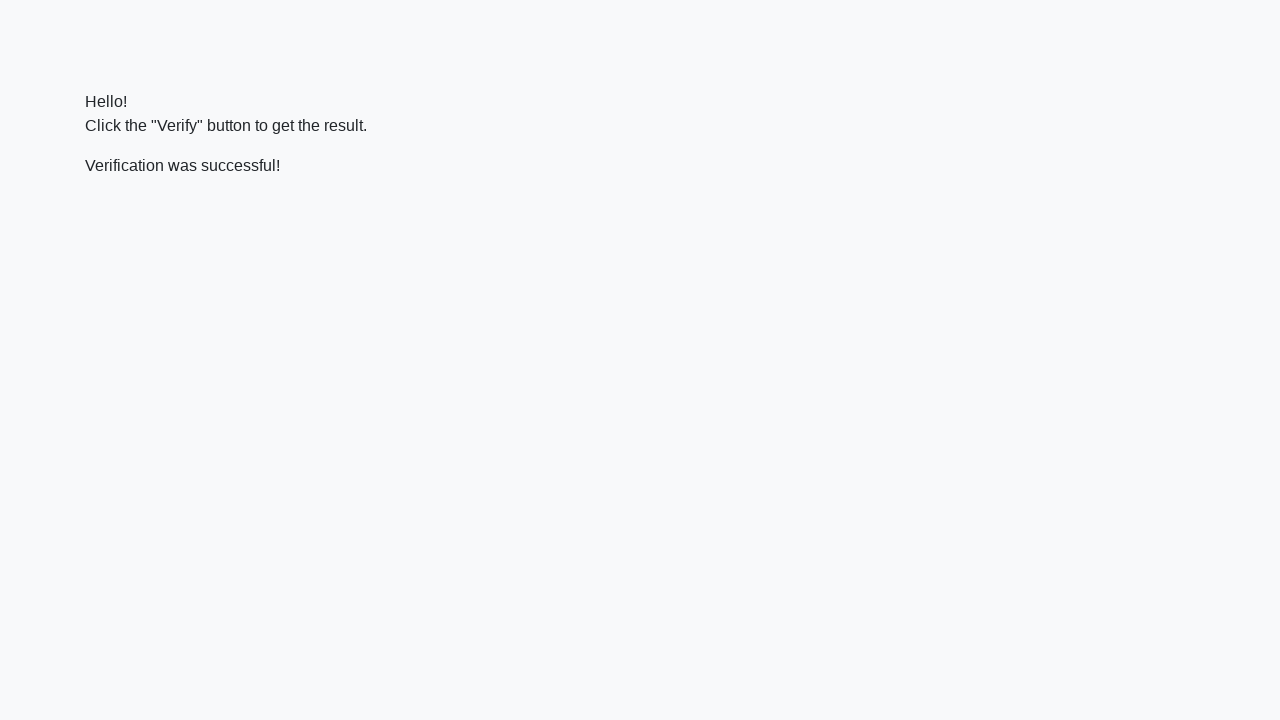